Tests navigation to the Register page by clicking the Register link

Starting URL: https://gem.azurewebsites.net/

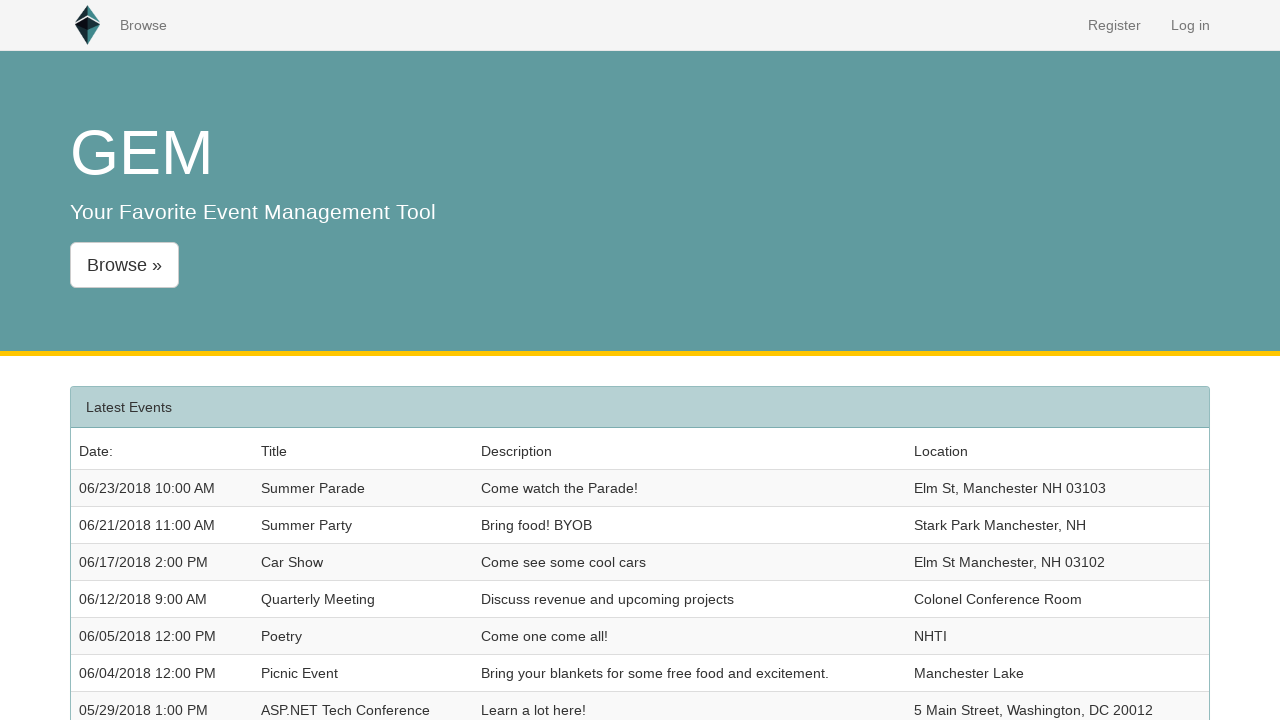

Navigated to https://gem.azurewebsites.net/
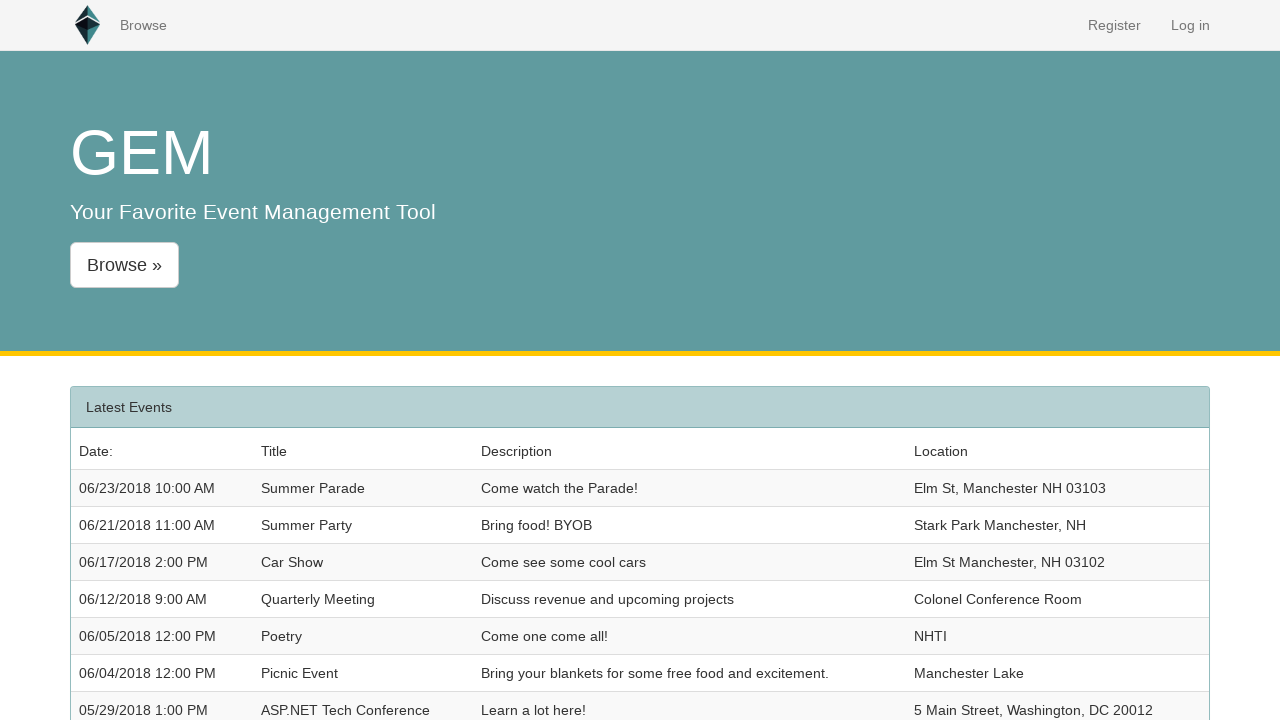

Clicked the Register link at (1114, 25) on a:text('Register')
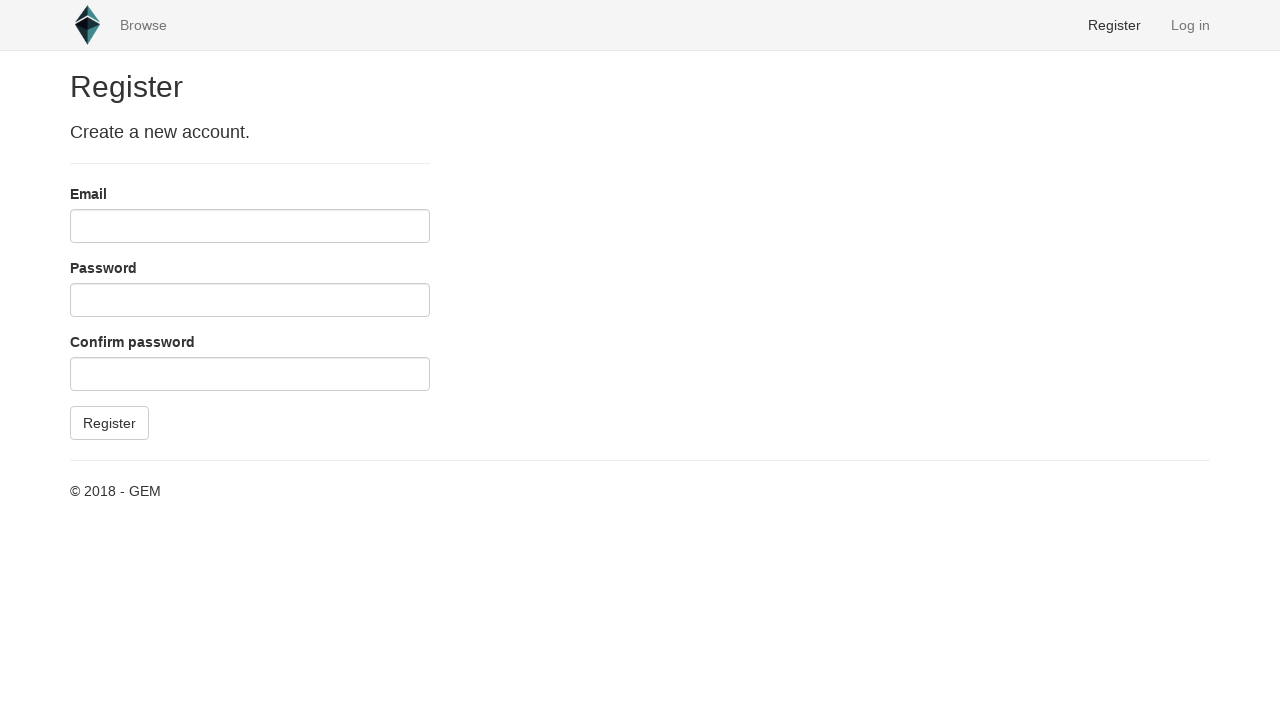

Waited for page to load and network to be idle
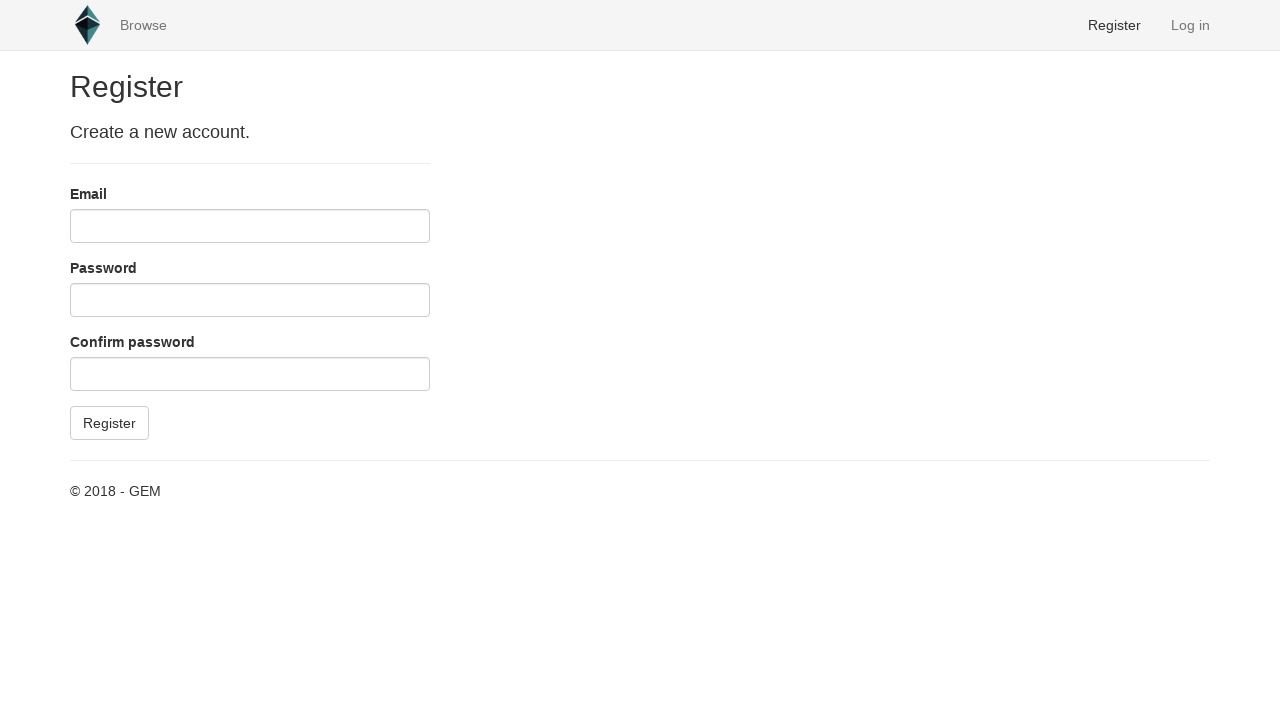

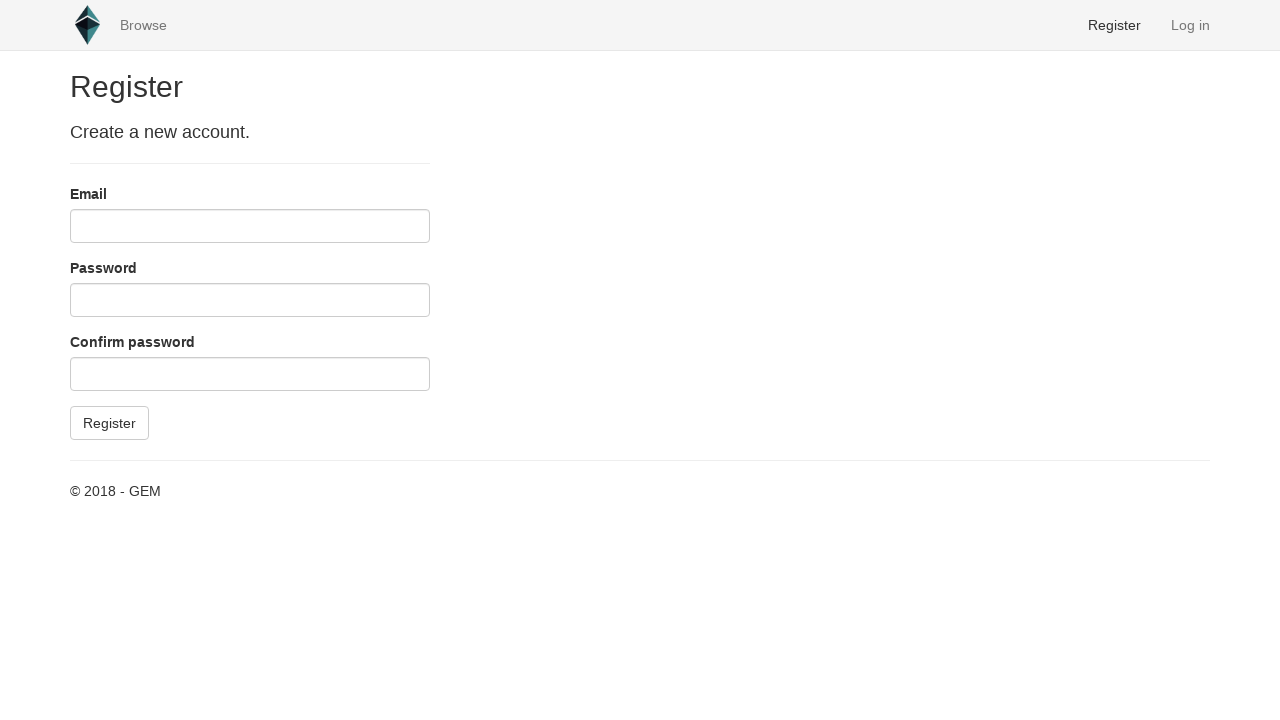